Tests browser prompt alert functionality by clicking the prompt button and interacting with the JavaScript prompt dialog

Starting URL: https://demoqa.com/alerts

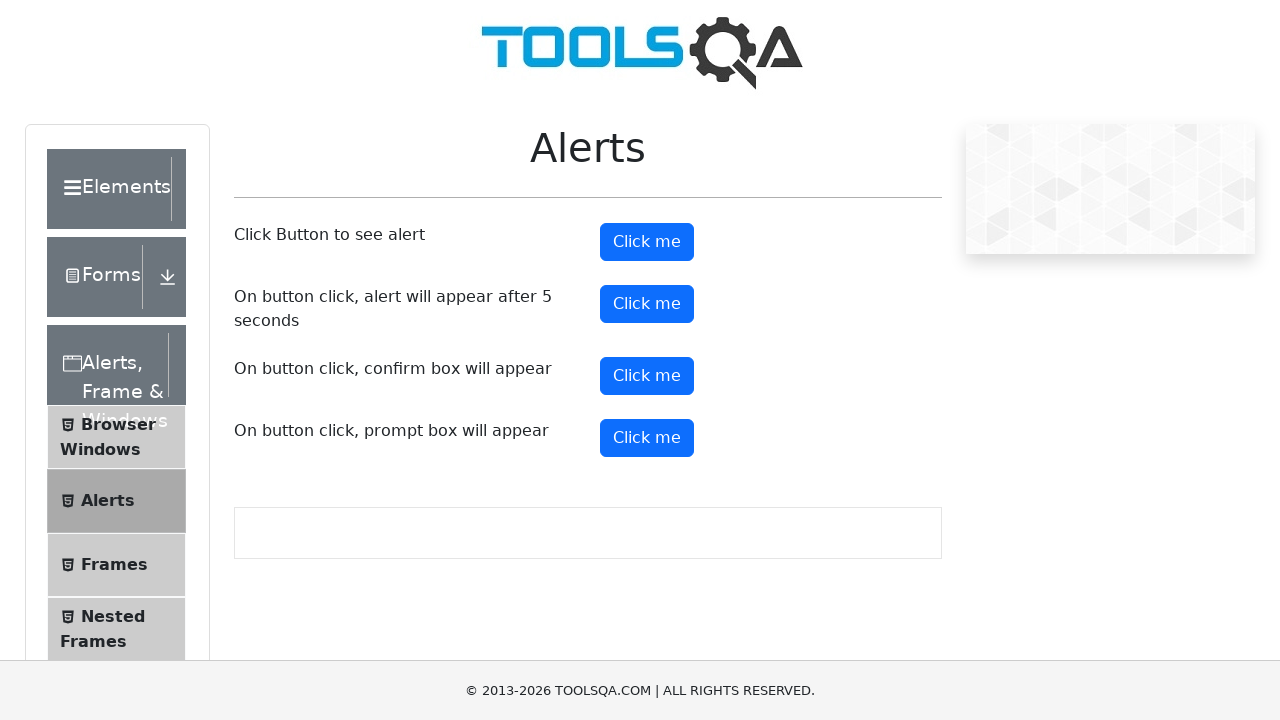

Clicked the prompt button to trigger the JavaScript prompt dialog at (647, 438) on button#promtButton
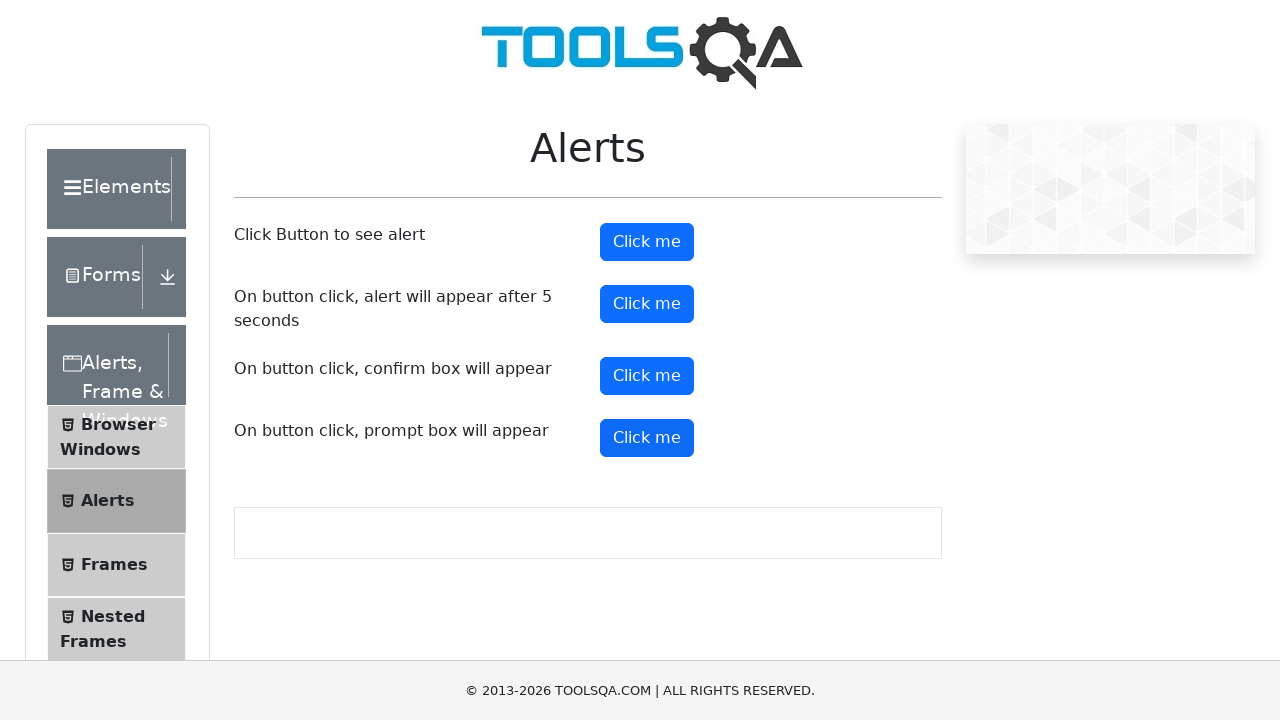

Set up dialog handler to accept prompt with 'Test input text'
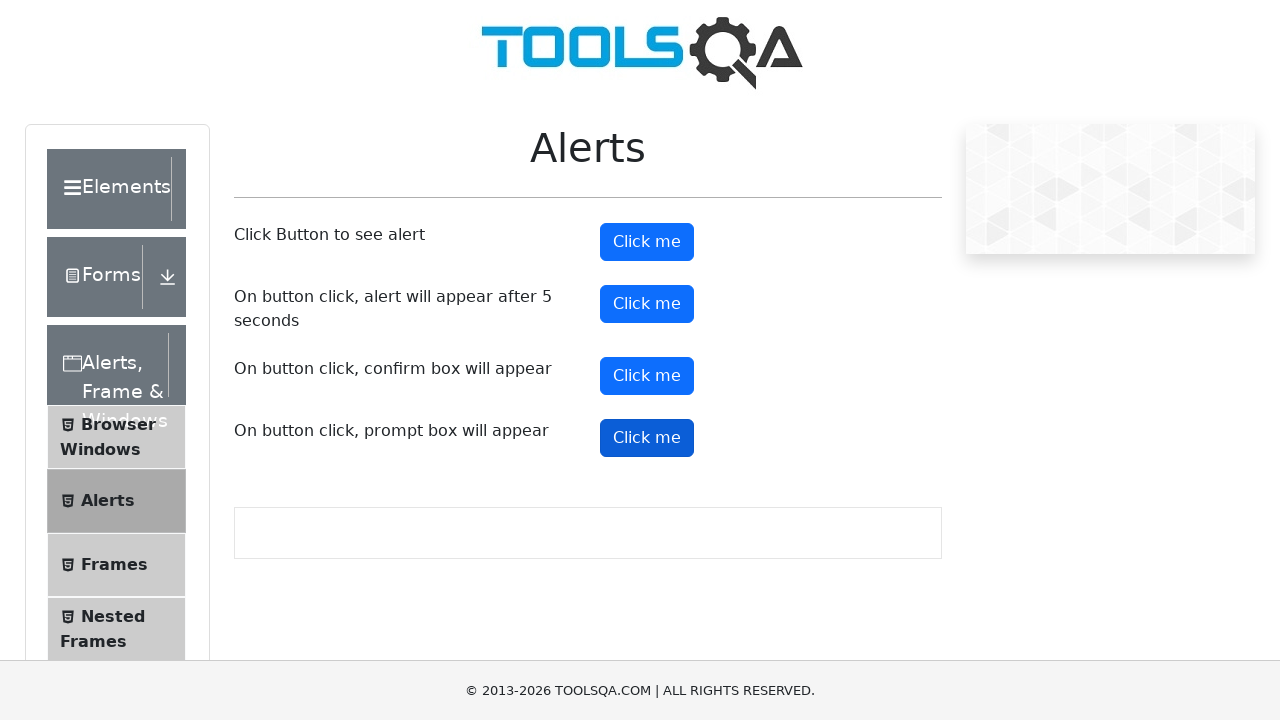

Registered one-time dialog handler for prompt acceptance
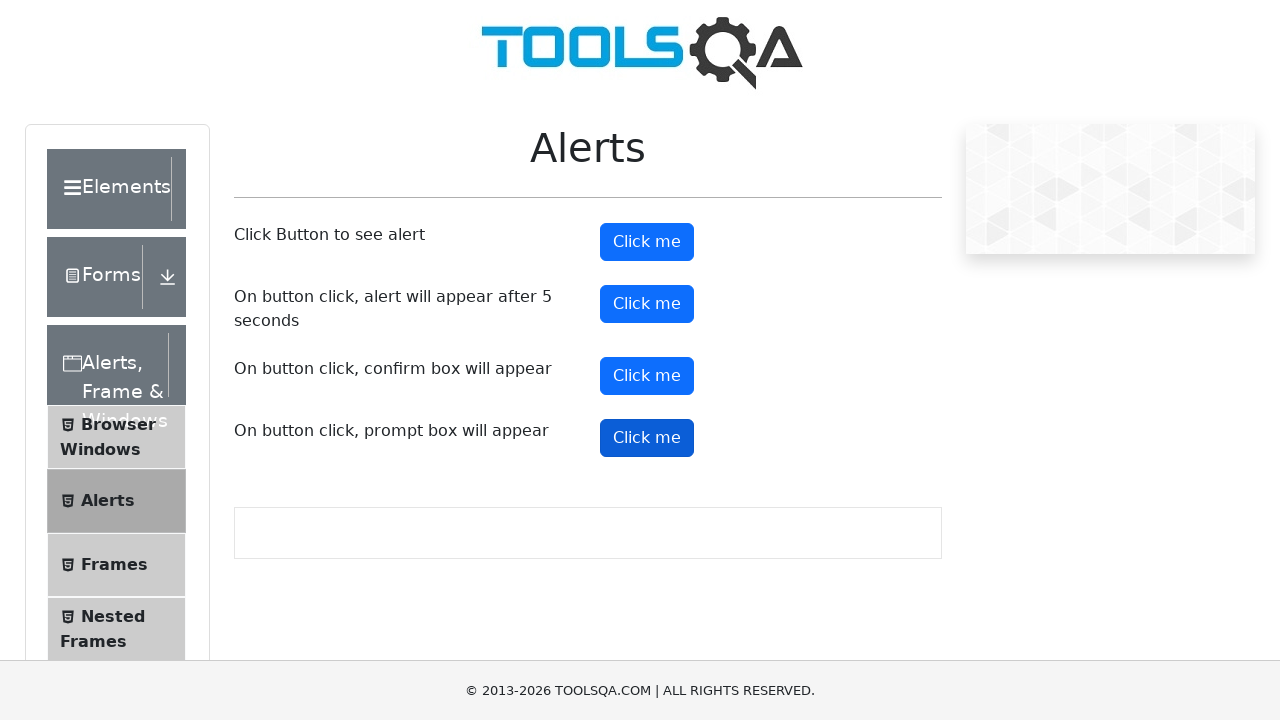

Clicked the prompt button again to trigger the dialog and test the handler at (647, 438) on button#promtButton
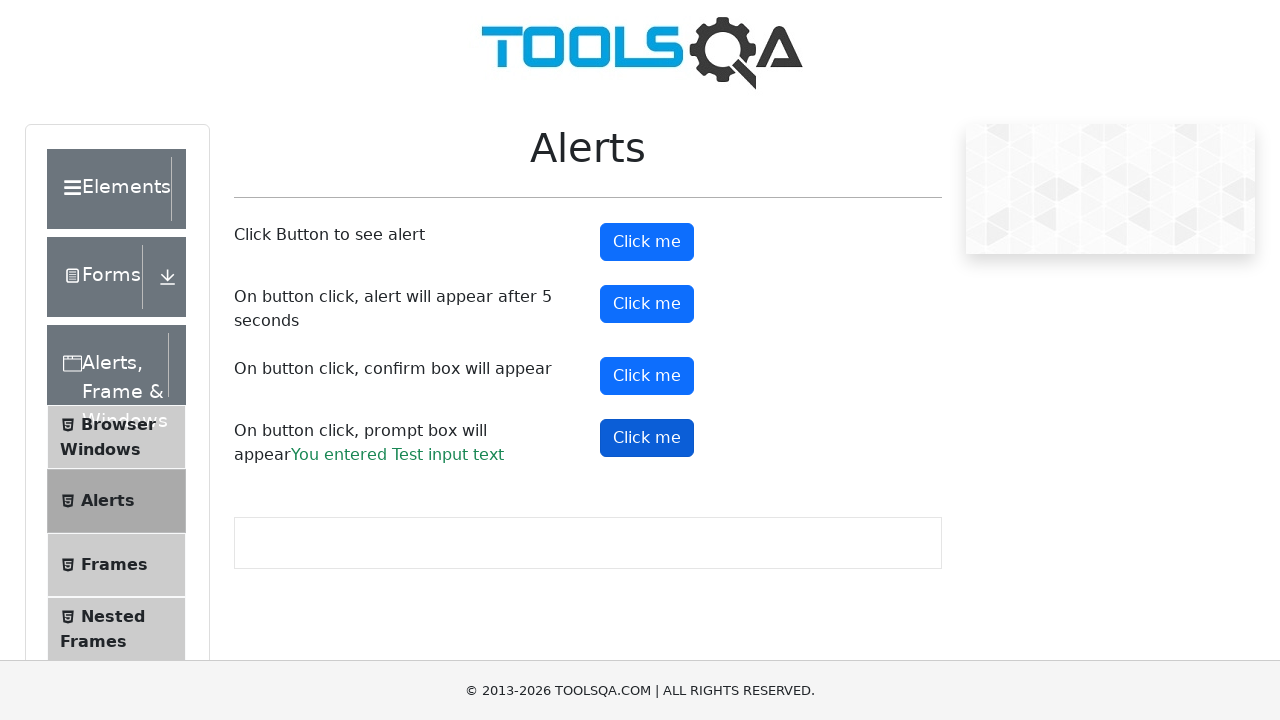

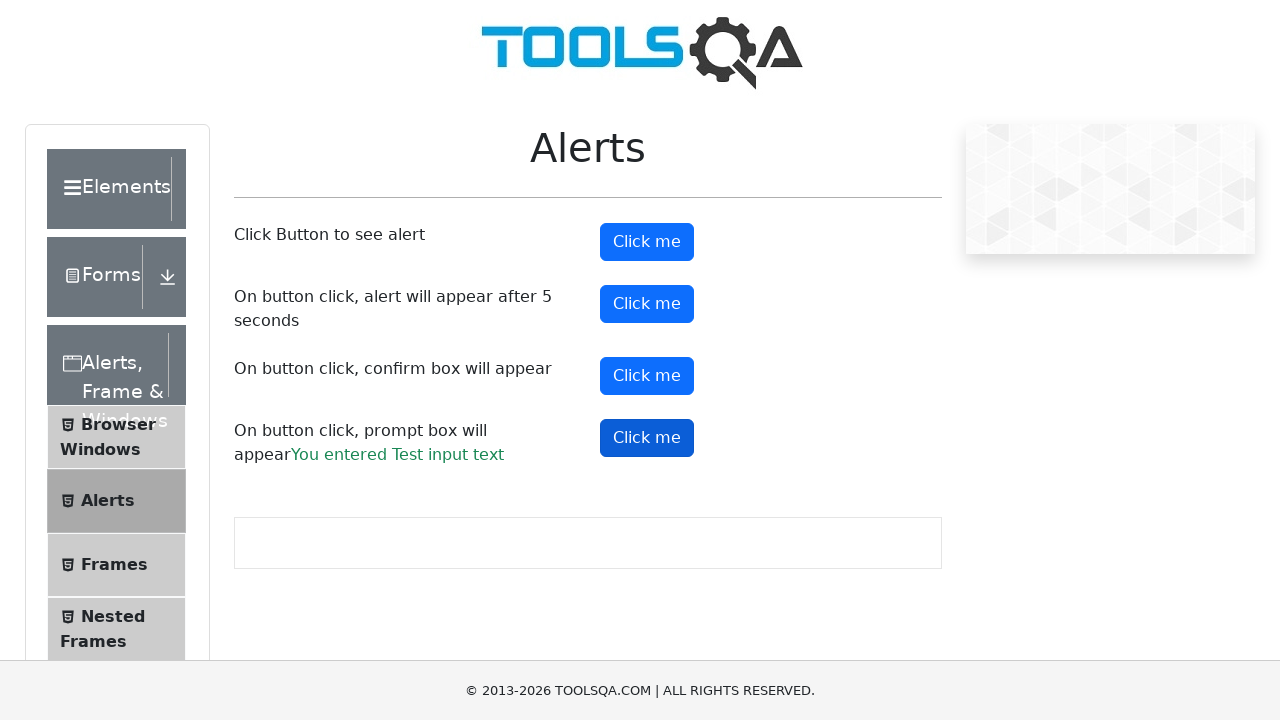